Tests web table by reading values from table cells and verifying the total amount calculation

Starting URL: https://rahulshettyacademy.com/AutomationPractice/

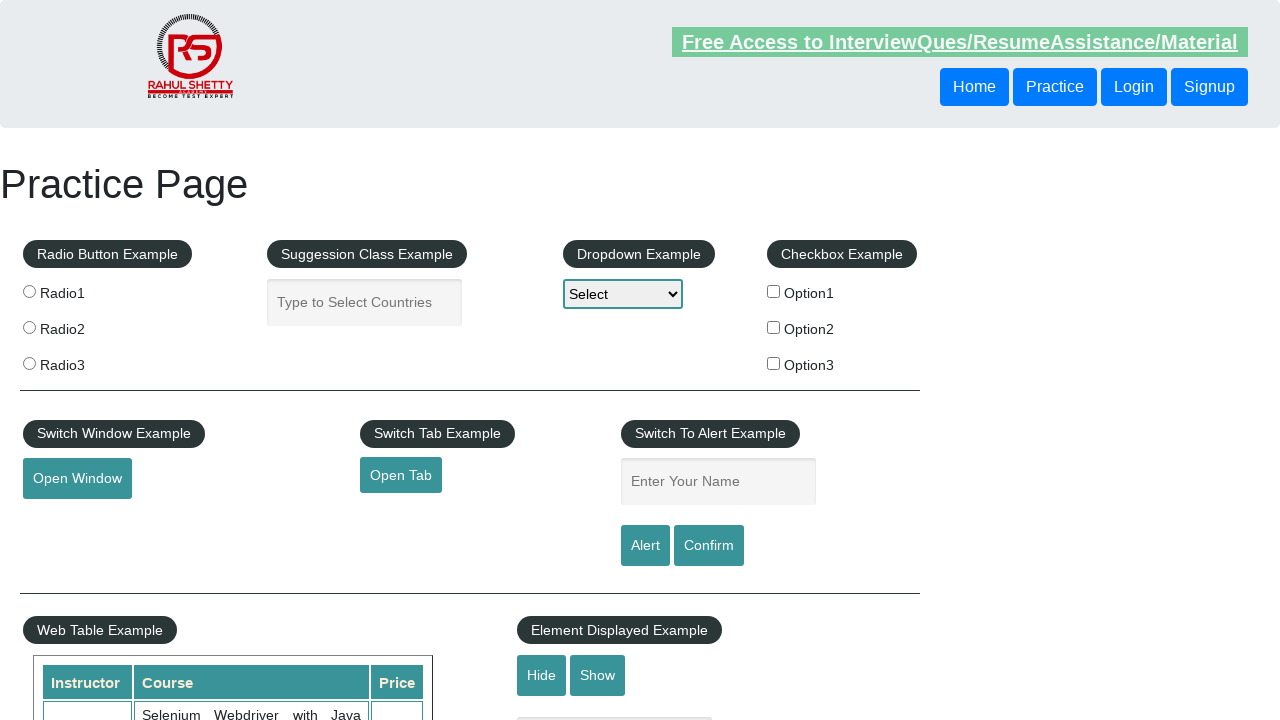

Web table loaded successfully
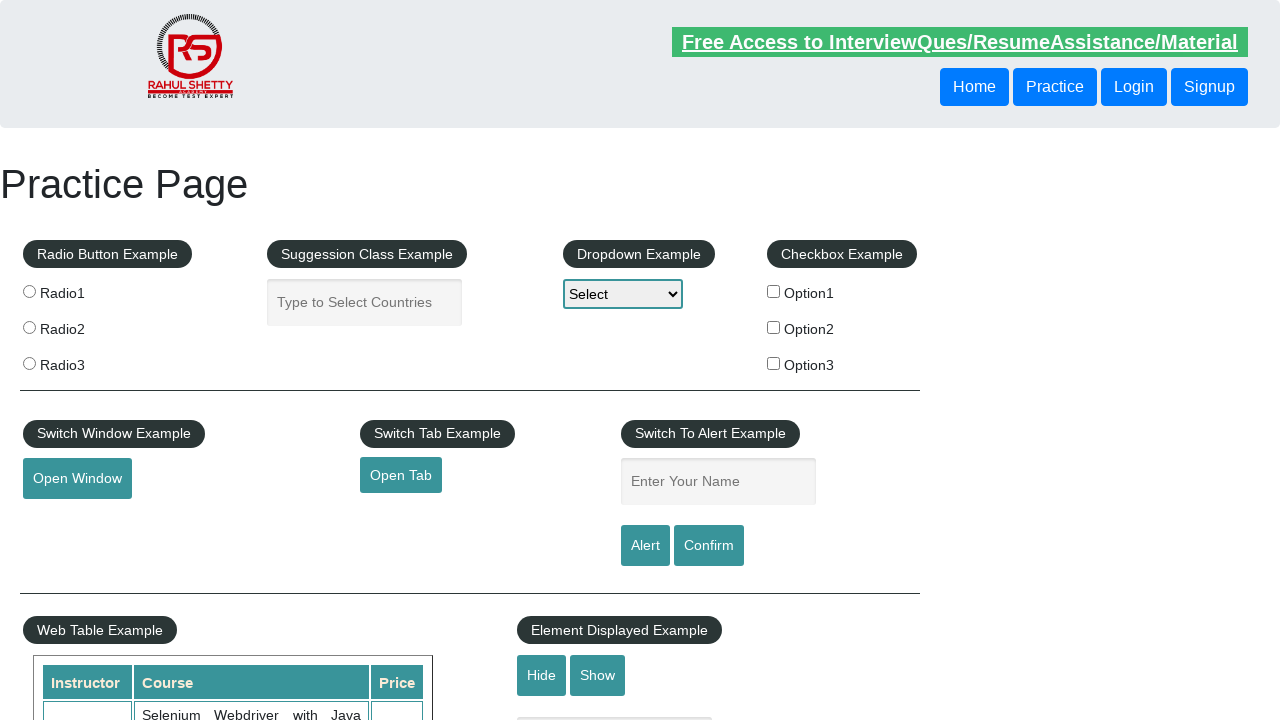

Retrieved all price cells from 4th column of web table
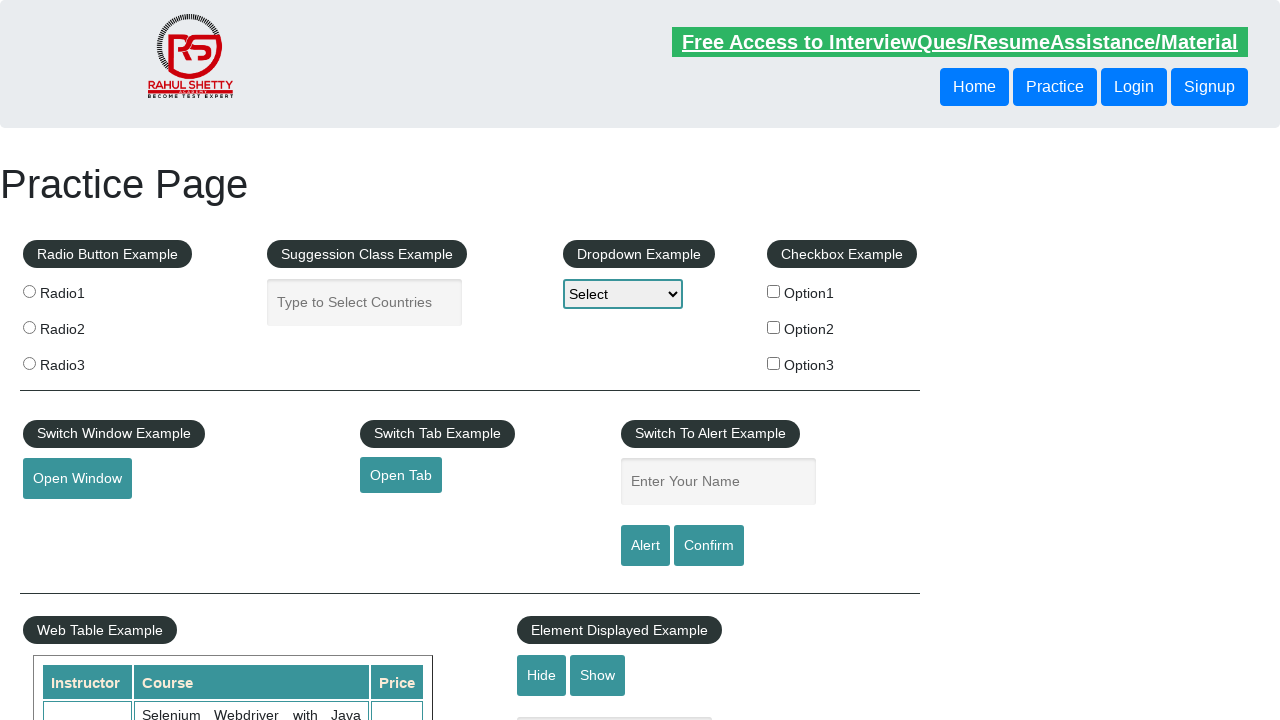

Calculated total amount from table cells: 296
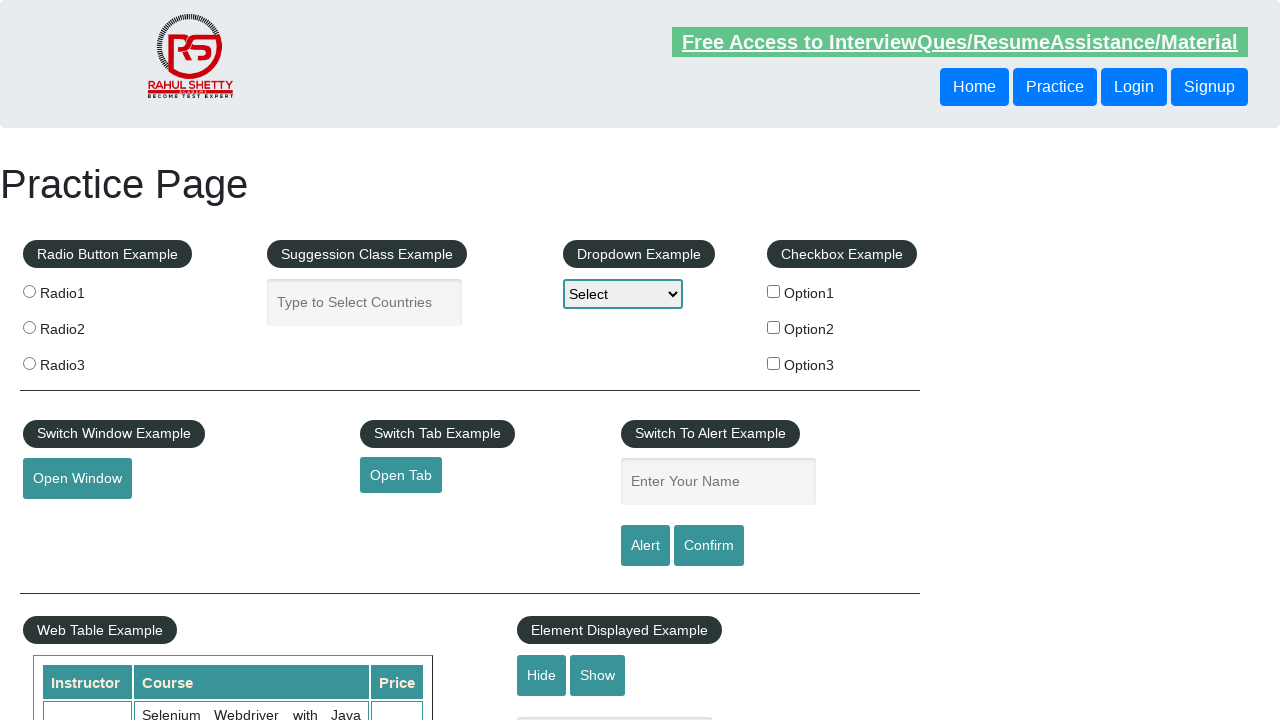

Retrieved displayed total amount:  Total Amount Collected: 296 
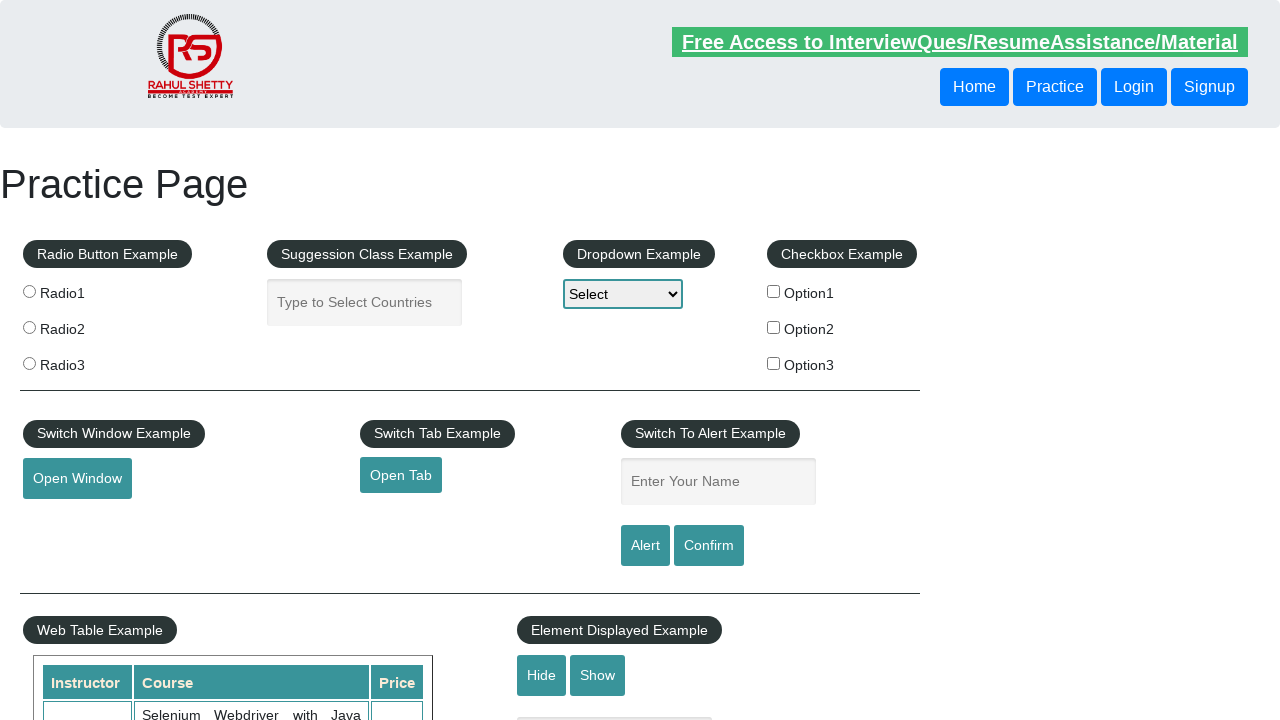

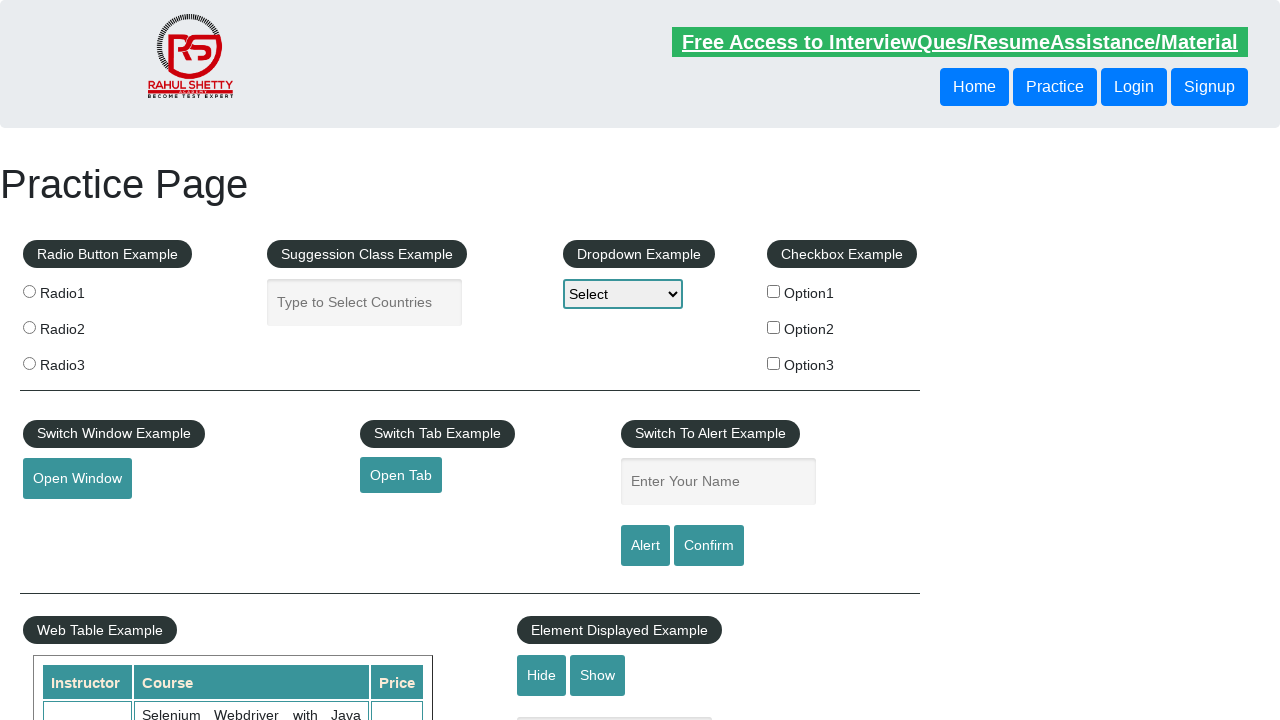